Tests a cascader (cascading dropdown) component on iView UI Plus documentation page by clicking through multiple levels of dropdown options

Starting URL: https://www.iviewui.com/view-ui-plus/component/form/cascader

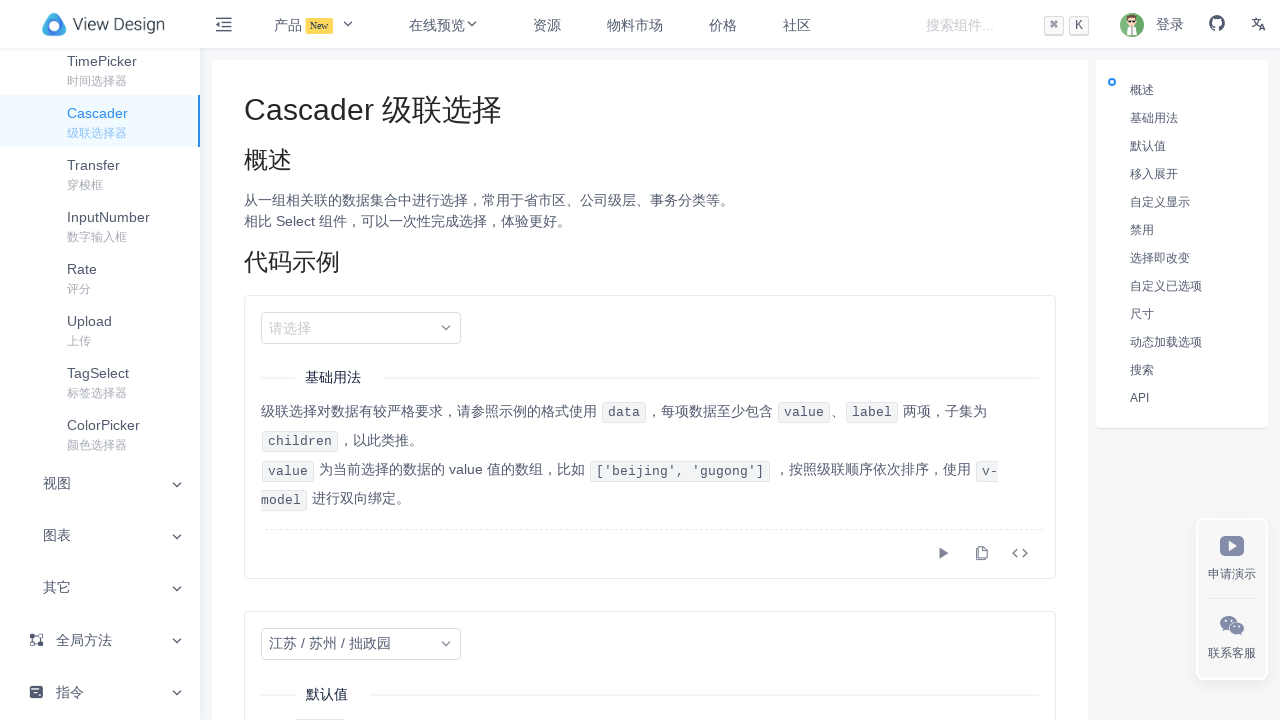

Clicked cascader input to open the dropdown at (361, 328) on xpath=//input[@class="ivu-input ivu-input-default"] >> nth=0
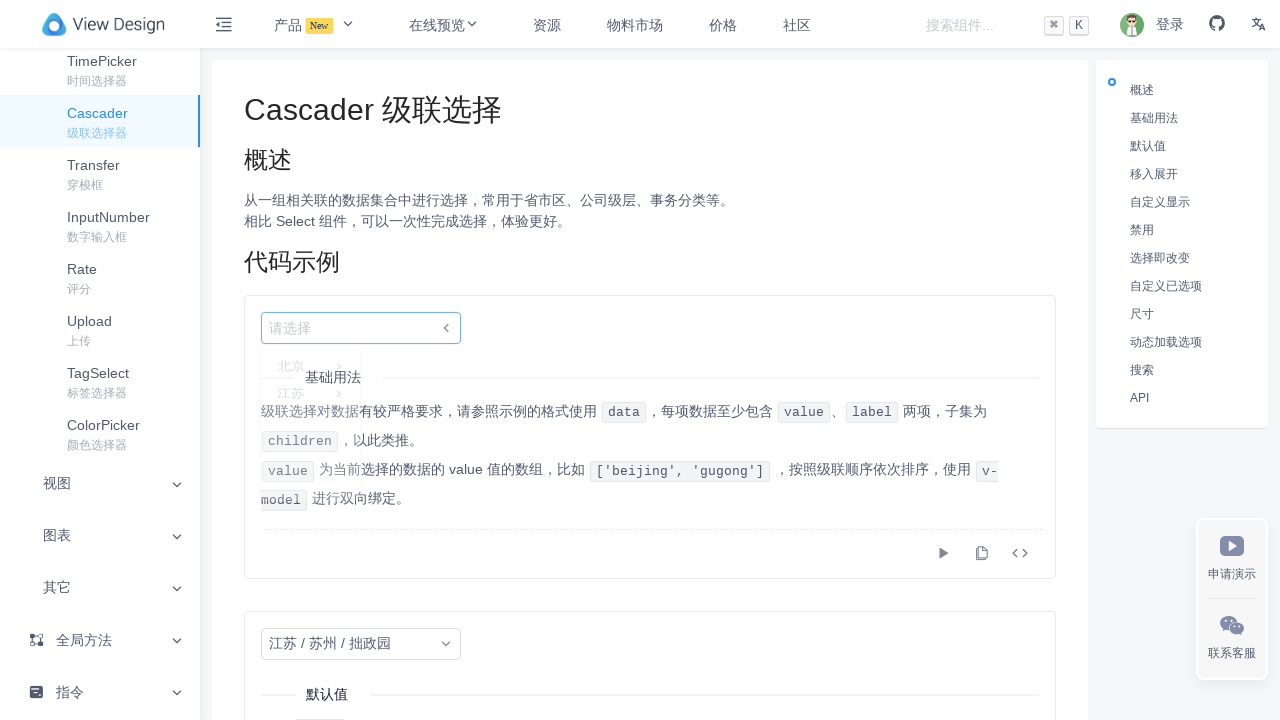

Selected second option in first level dropdown at (310, 402) on xpath=//div[@class="ivu-cascader ivu-cascader-size-default ivu-cascader-visible"
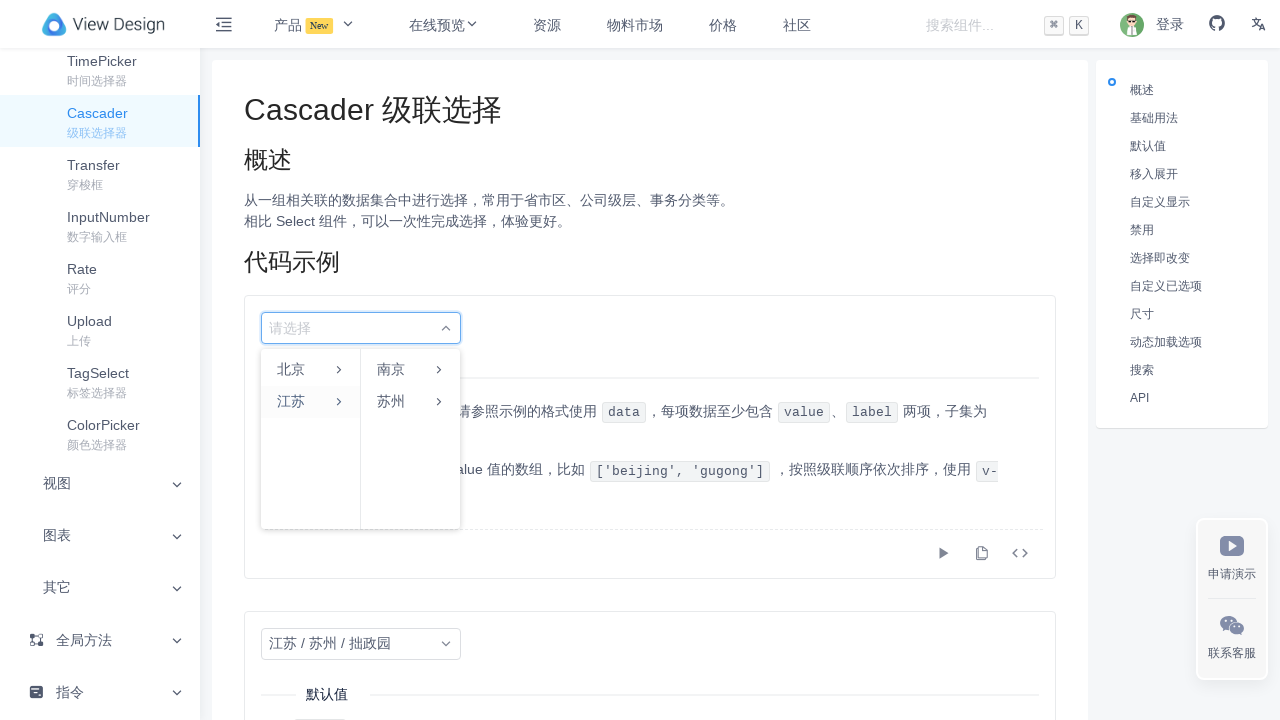

Selected first option in second level dropdown at (410, 370) on xpath=//div[@class="ivu-cascader ivu-cascader-size-default ivu-cascader-visible"
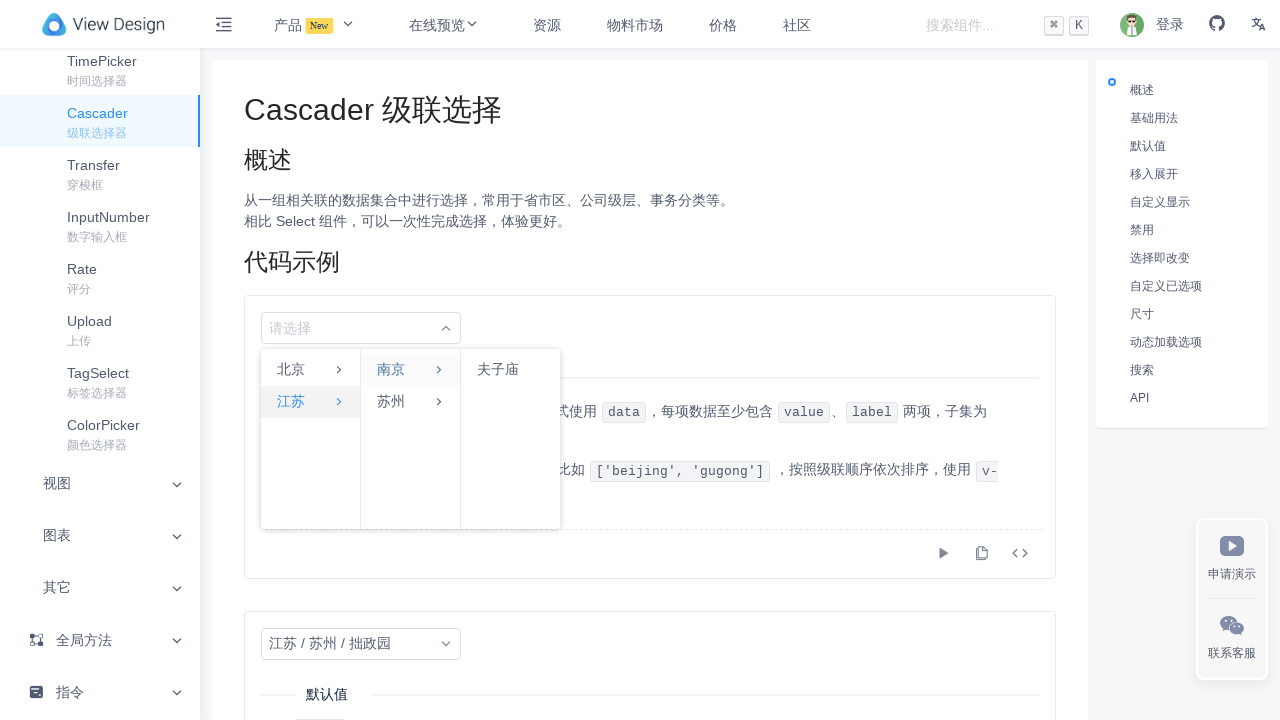

Selected option in third level dropdown at (510, 370) on xpath=//div[@class="ivu-cascader ivu-cascader-size-default ivu-cascader-visible"
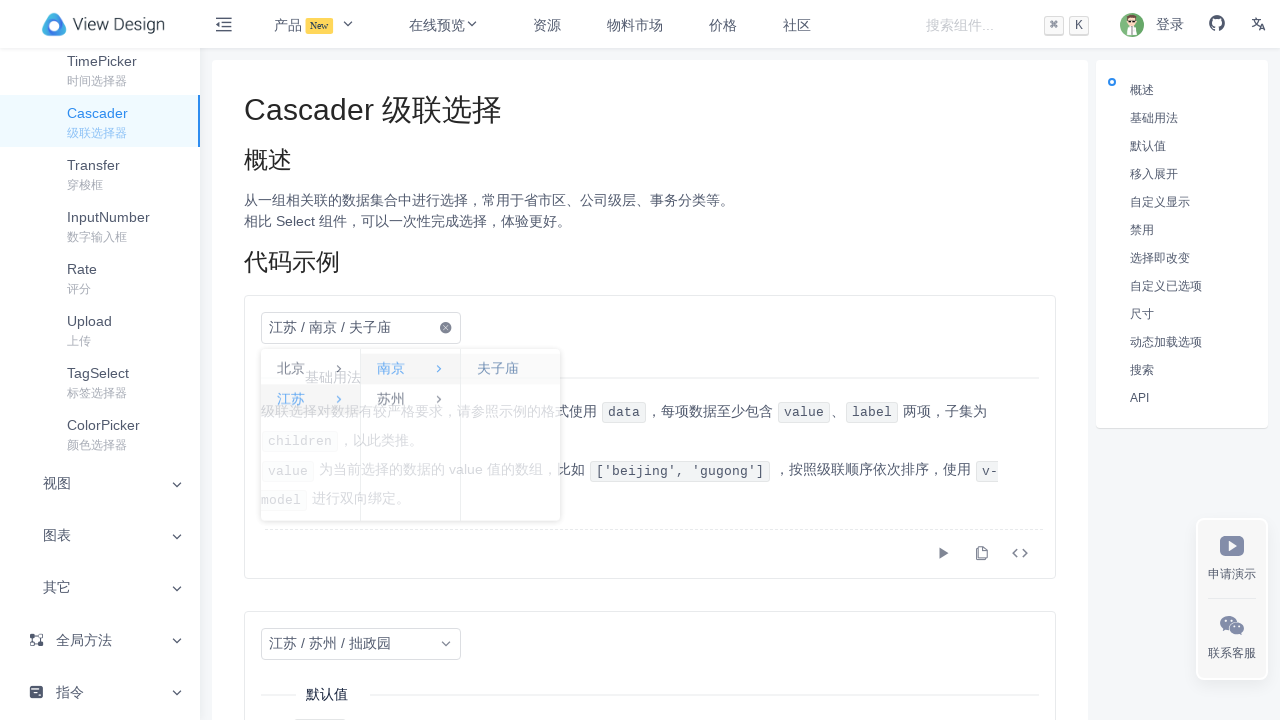

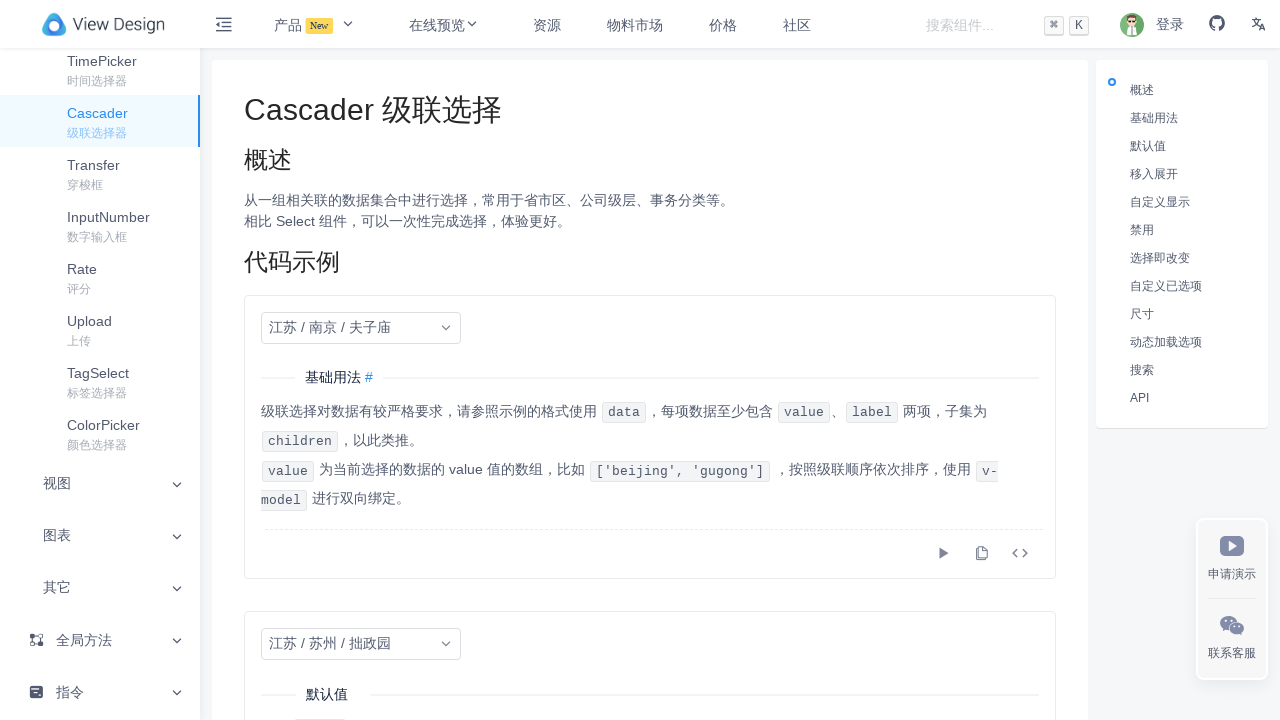